Navigates to a Workday careers page and waits for job listing titles to load on the page.

Starting URL: https://tnsi.wd1.myworkdayjobs.com/Search?locationRegionStateProvince=de9b48948ef8421db97ddf4ea206e931

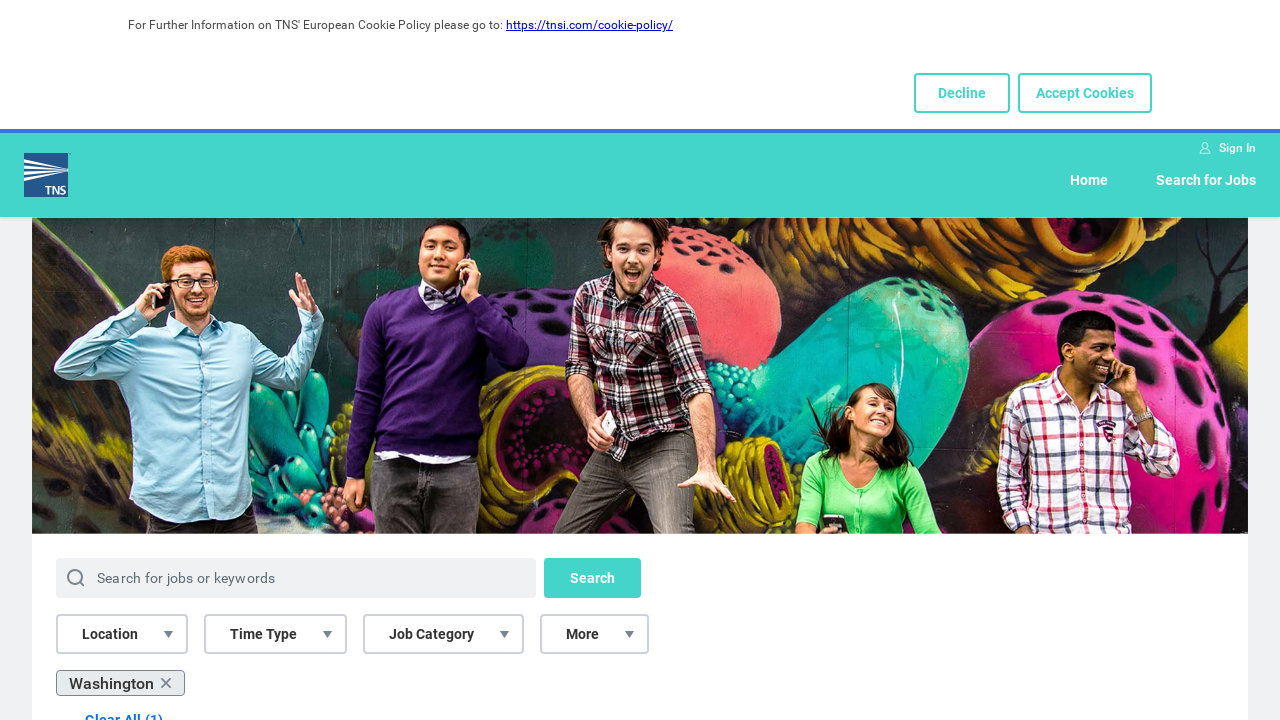

Navigated to Workday careers page for Delaware jobs
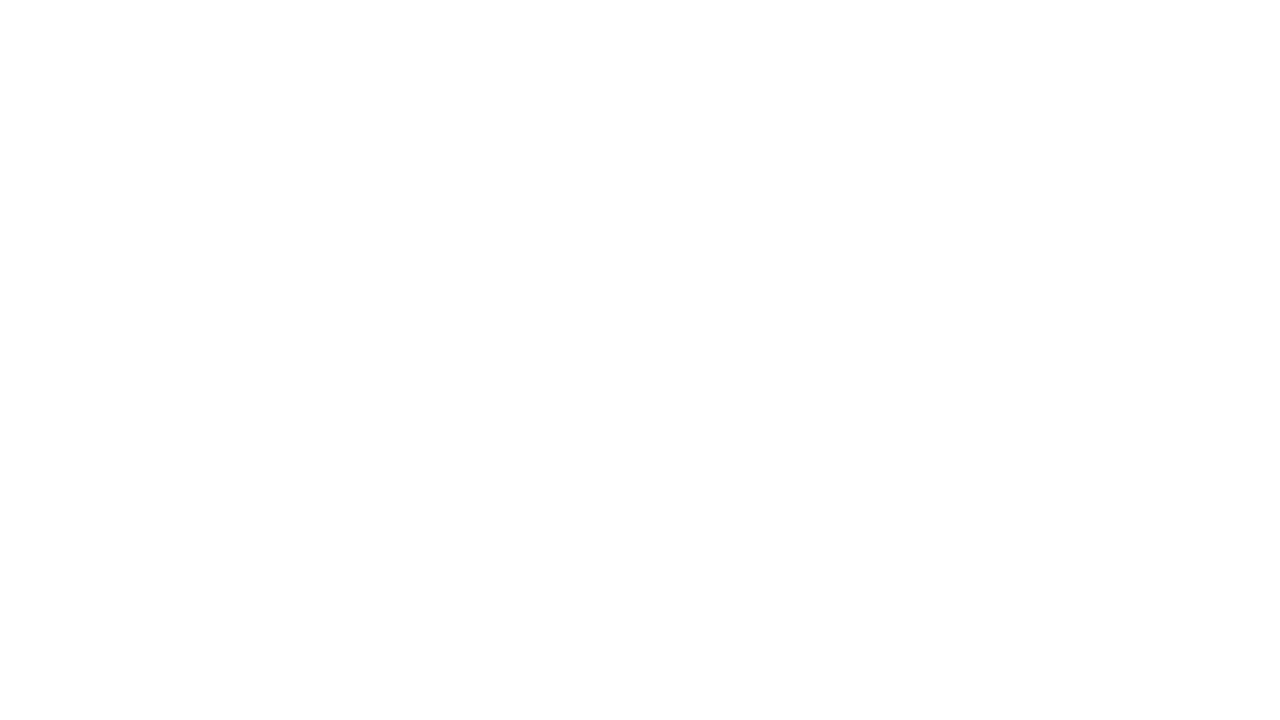

Job listing titles loaded on the page
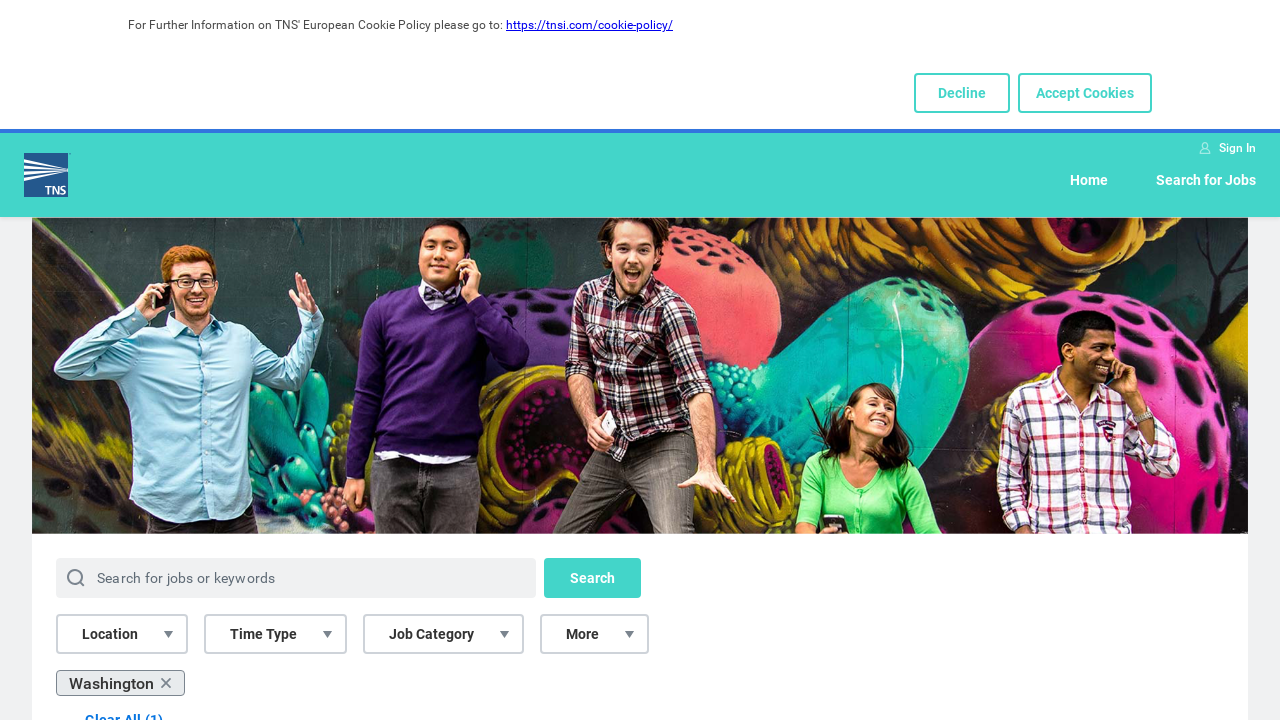

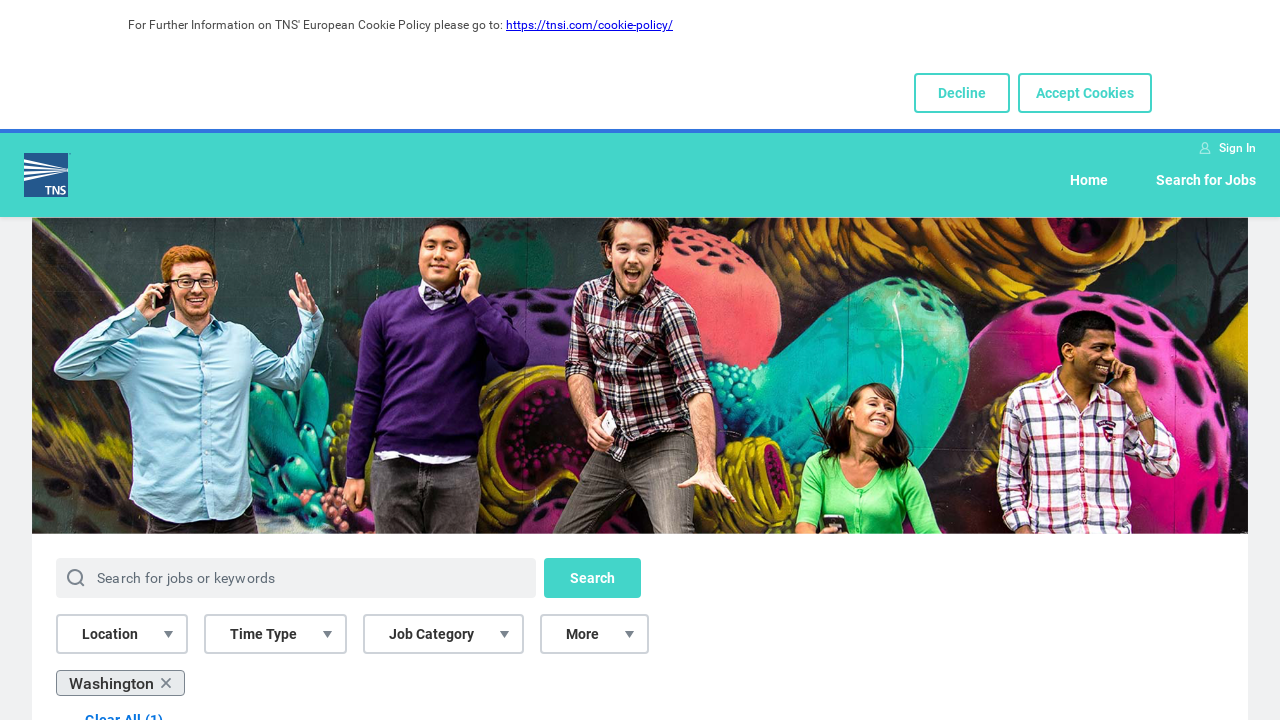